Tests a form submission by filling text, email, and password fields, selecting a dropdown option, clicking a radio button, and checking a checkbox

Starting URL: https://seleniumtestweb.netlify.app/

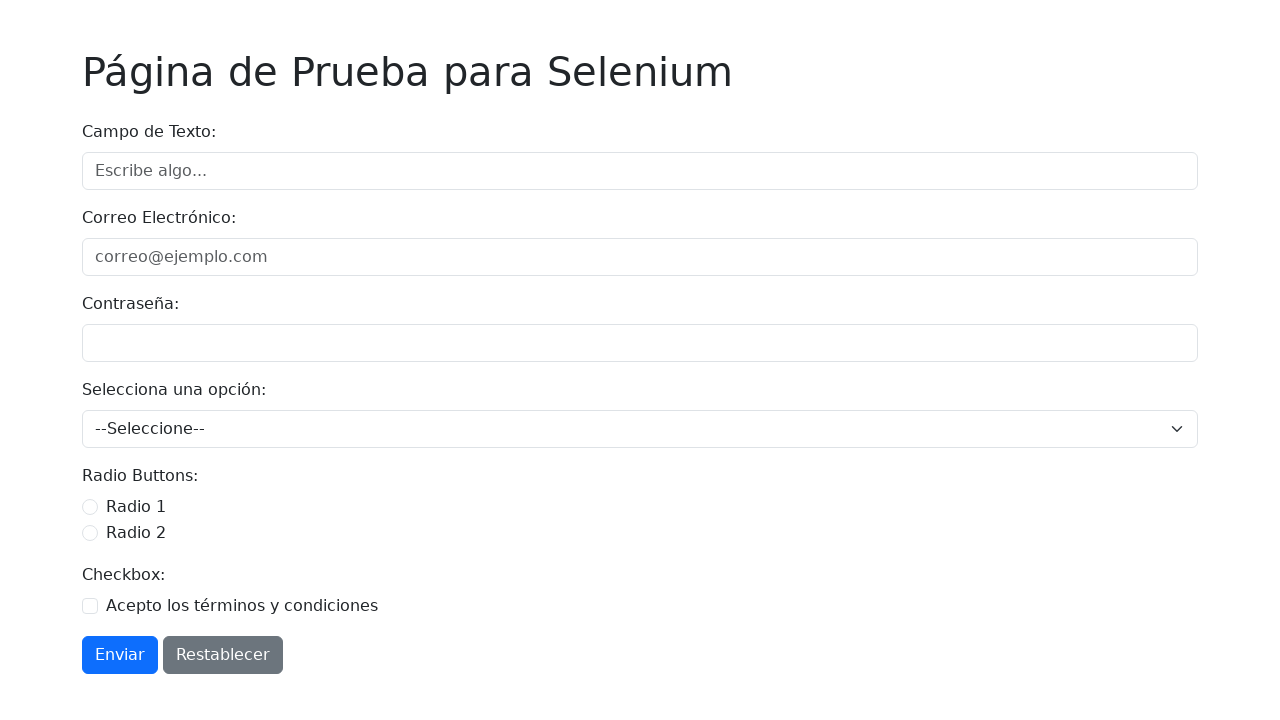

Filled text field with 'Sofia' on #input-texto
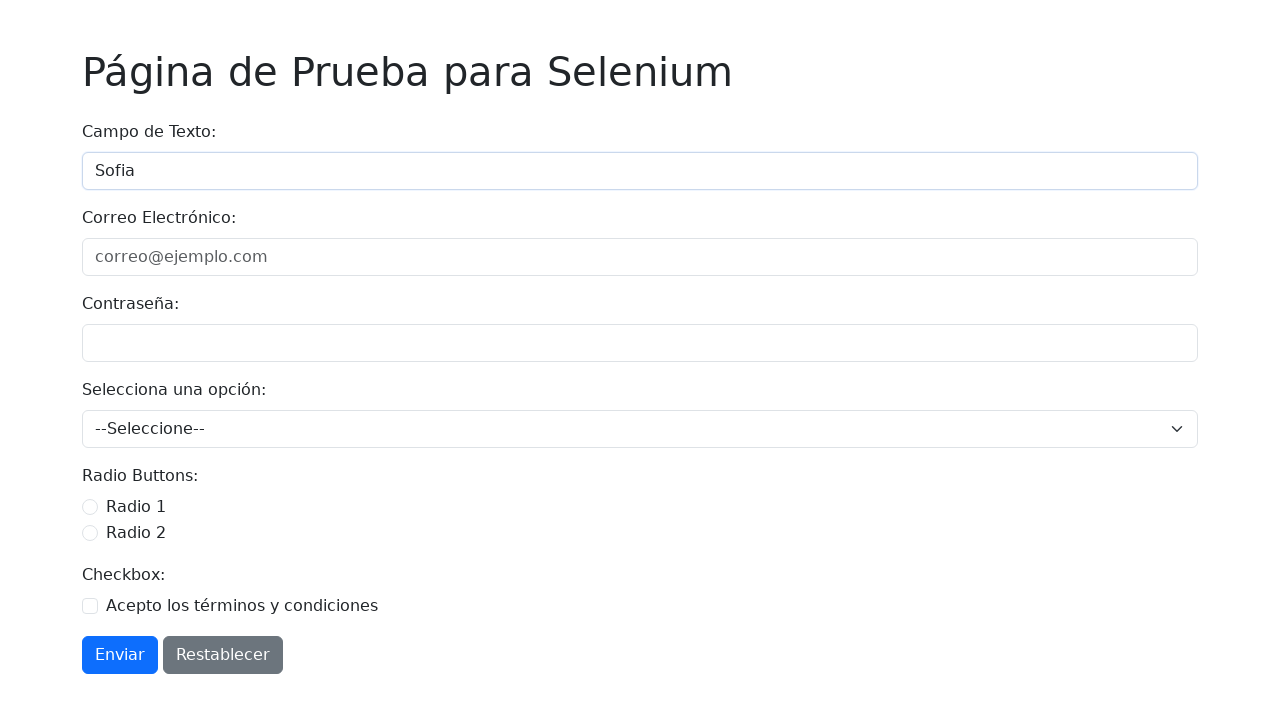

Filled email field with 'sofia@selenium.com' on #input-email
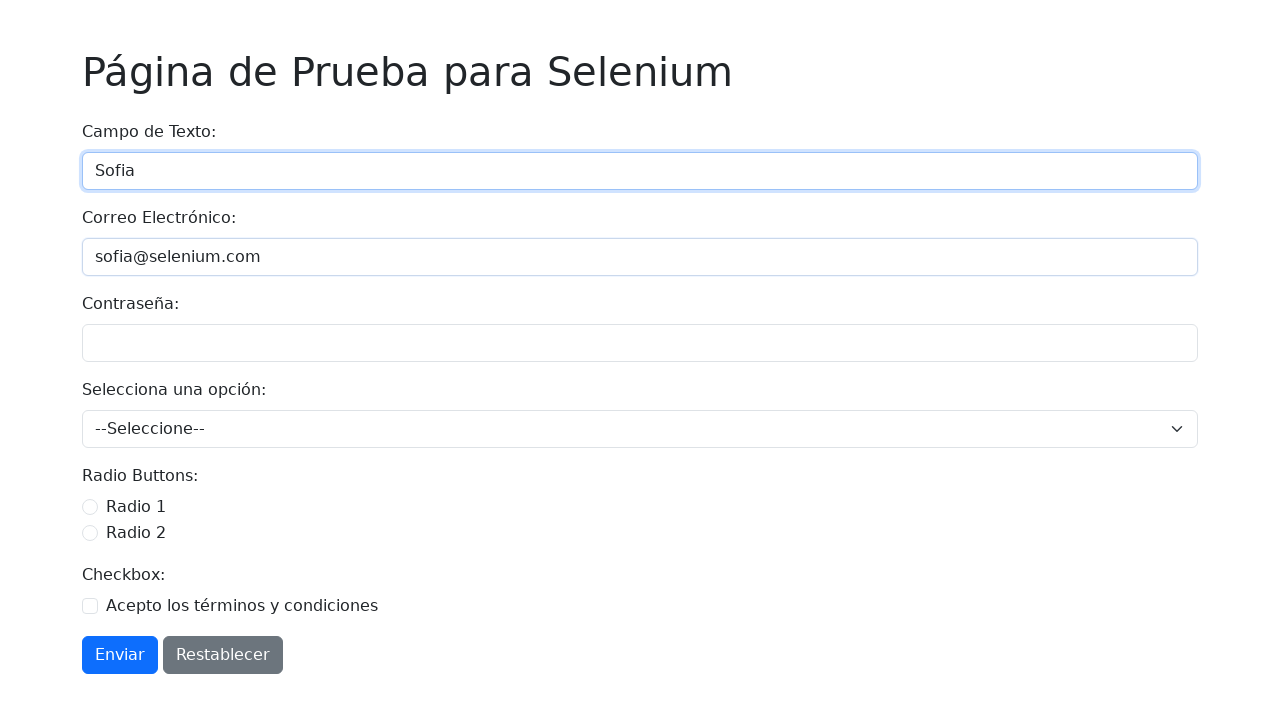

Filled password field with 'secretoabsoluto' on #input-password
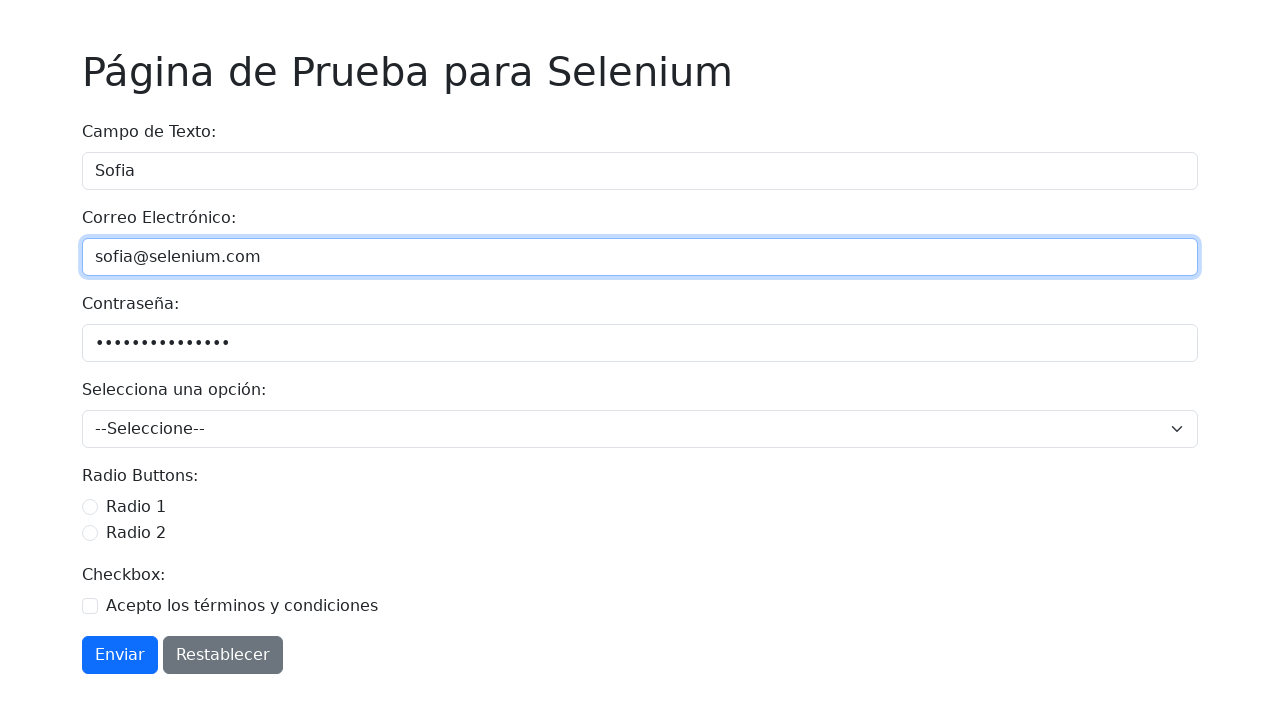

Selected 'opcion1' from dropdown menu on #select-opciones
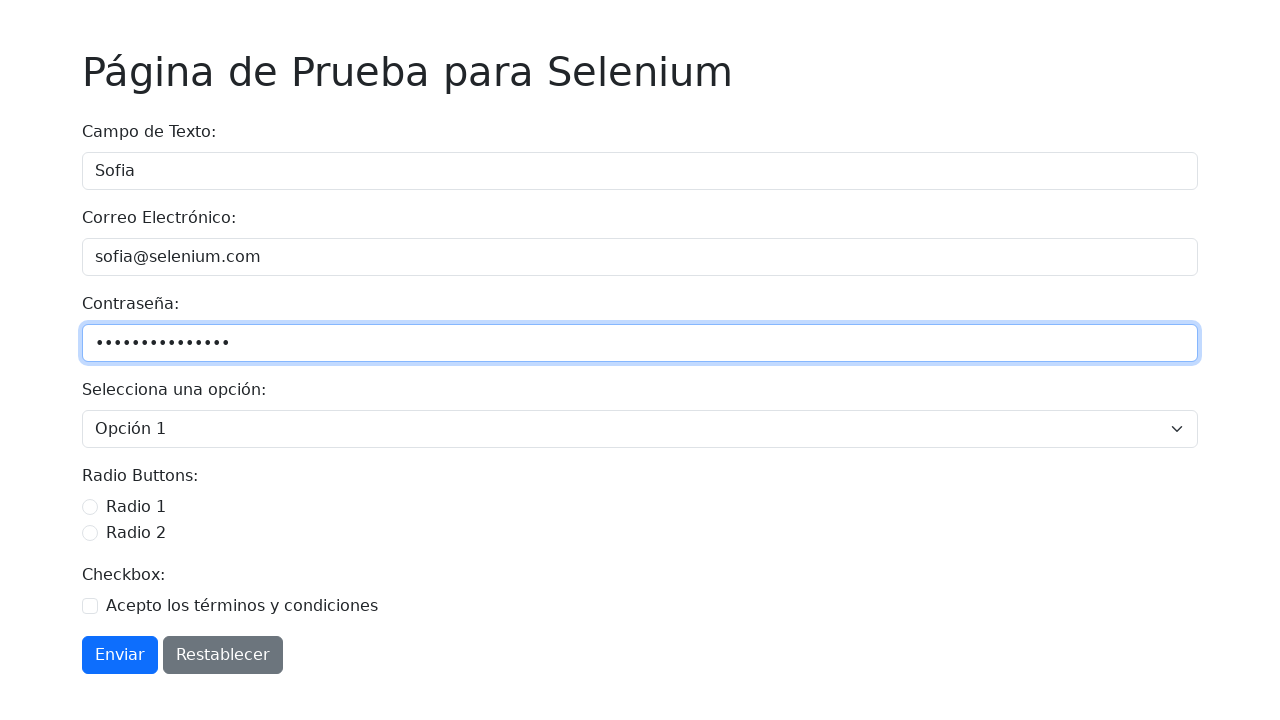

Clicked the first radio button at (90, 507) on #radio1
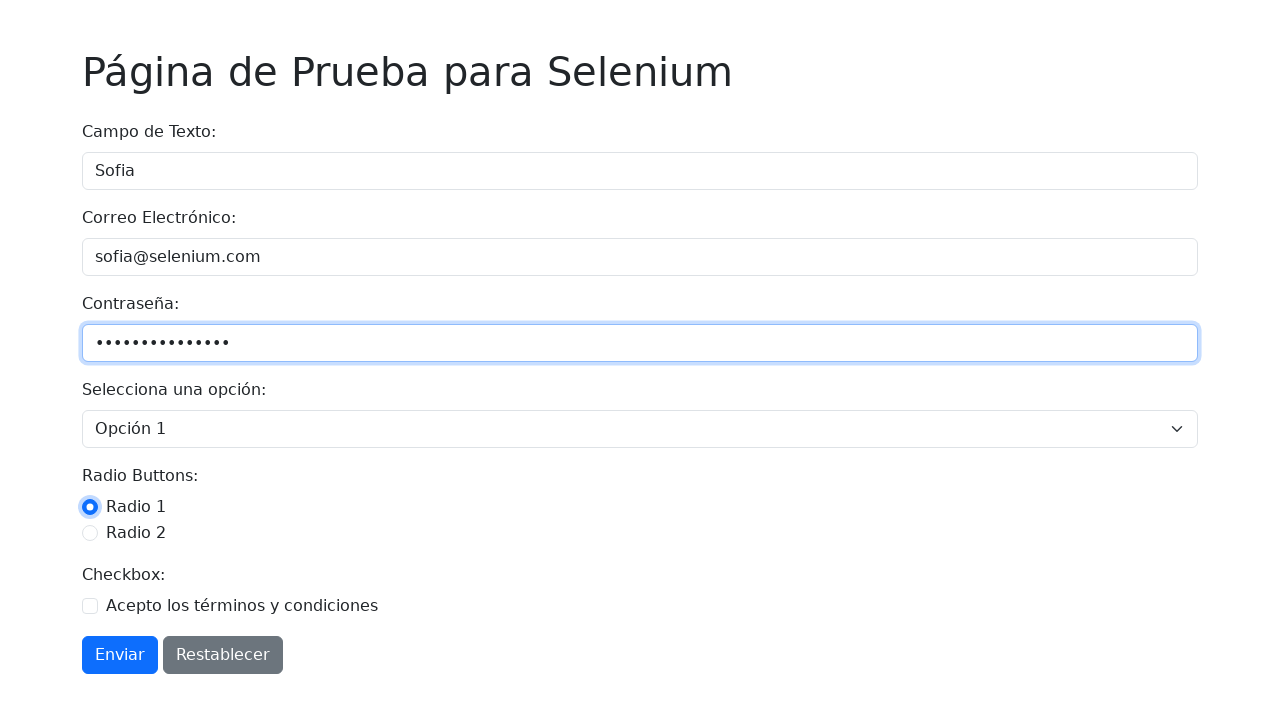

Checked the first checkbox at (90, 606) on #checkbox1
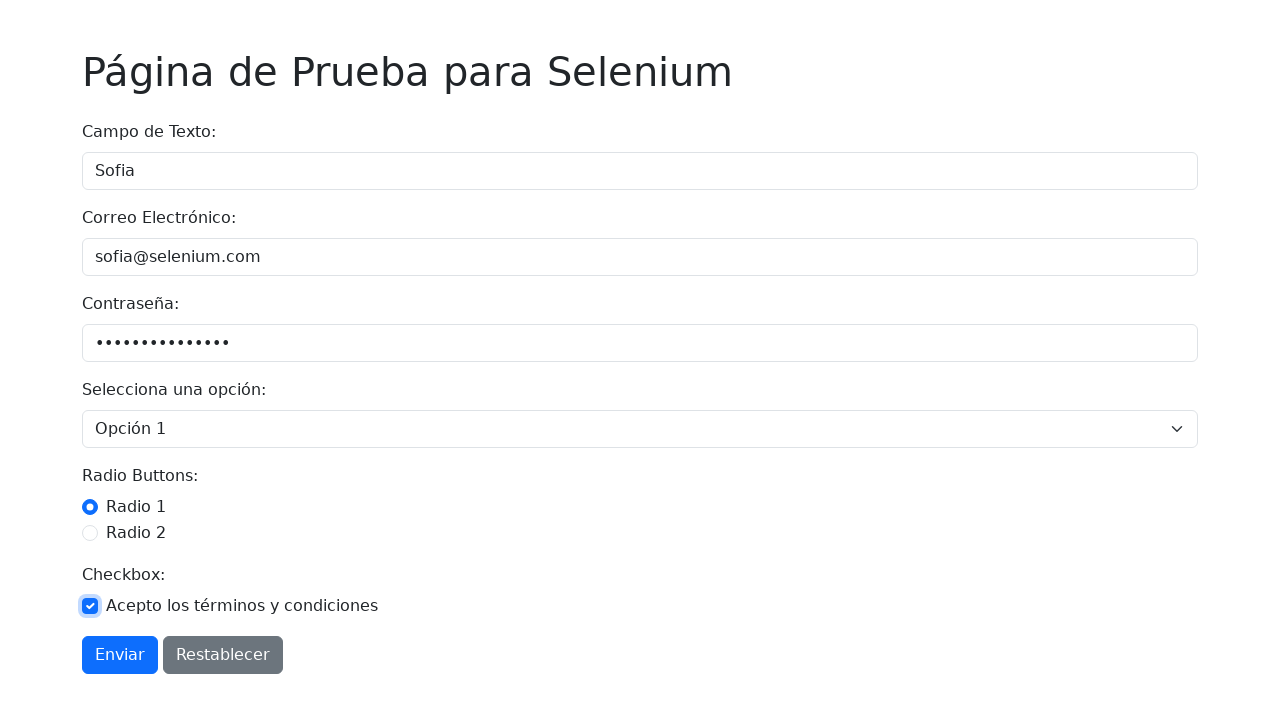

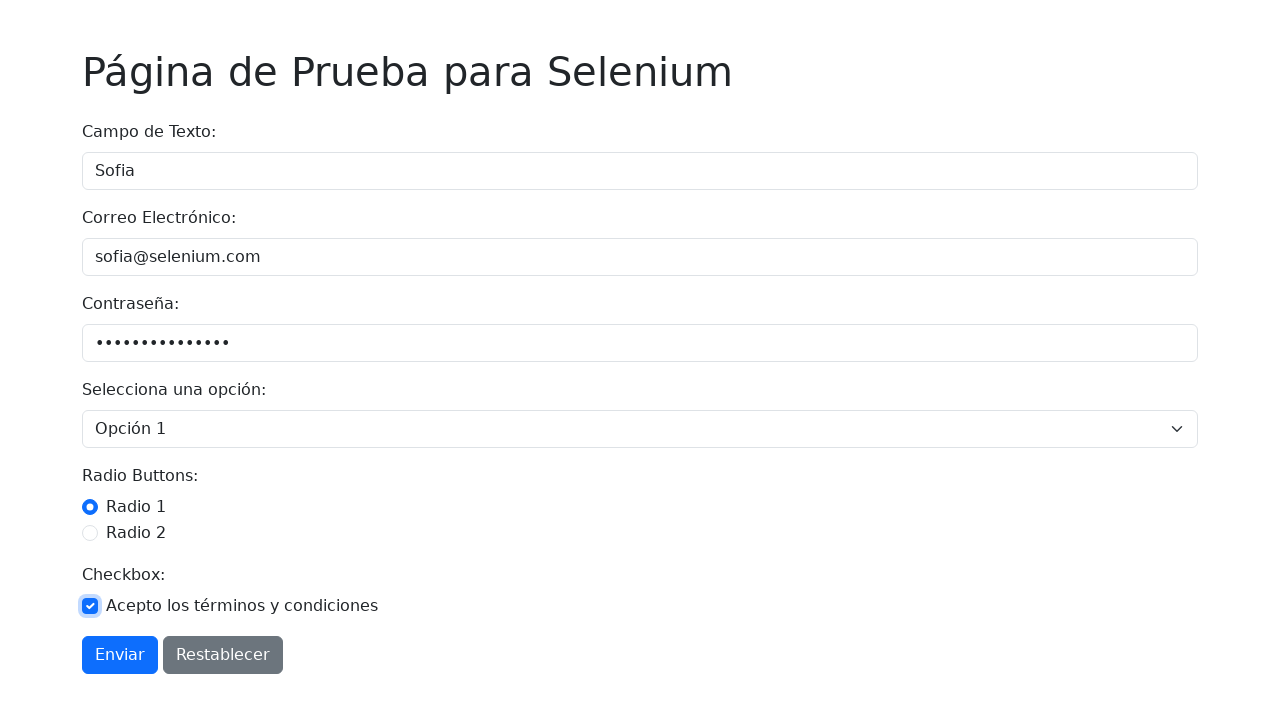